Tests that adults count cannot be decreased below 1

Starting URL: https://ancabota09.wixsite.com/intern

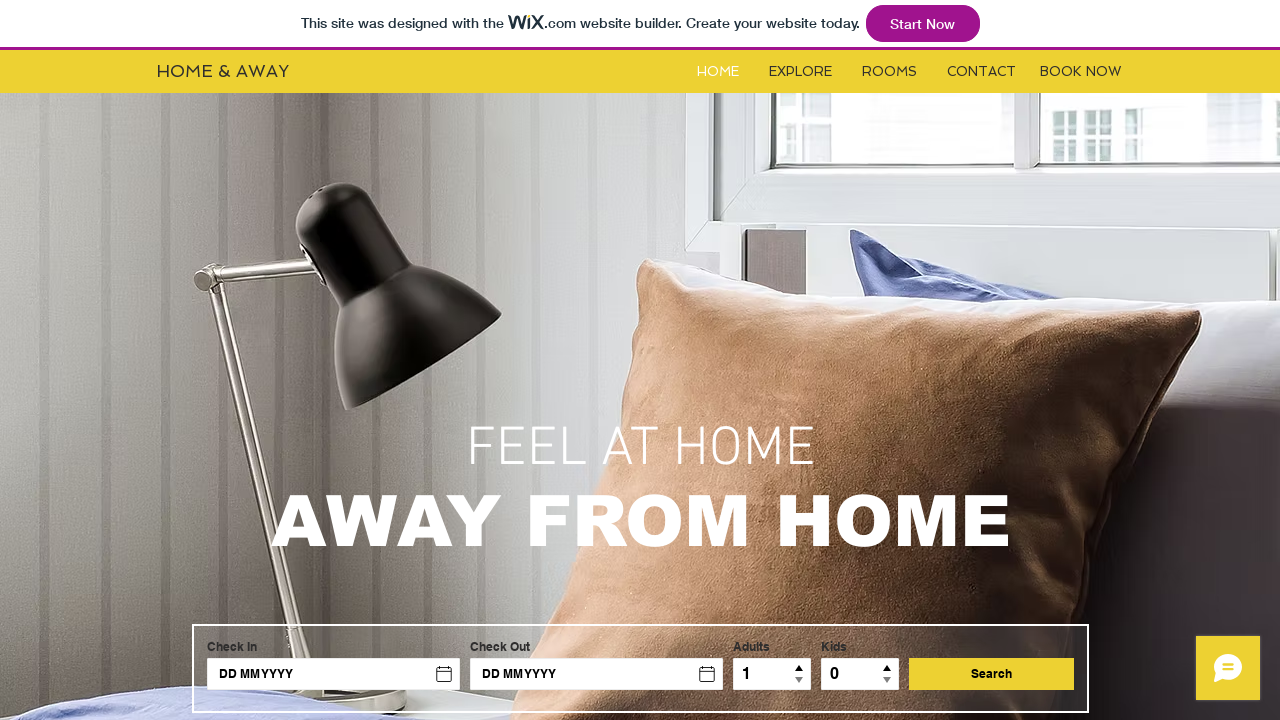

Clicked on Rooms link at (890, 72) on #i6kl732v2label
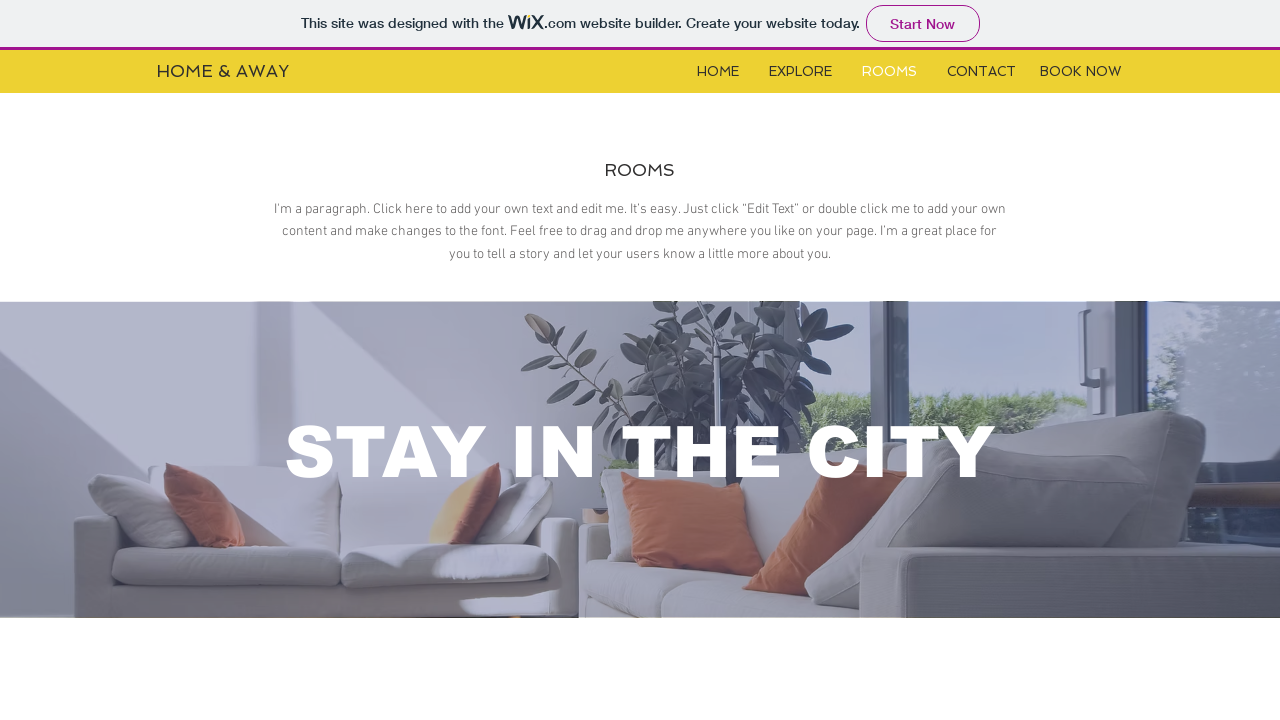

Located iframe for room booking controls
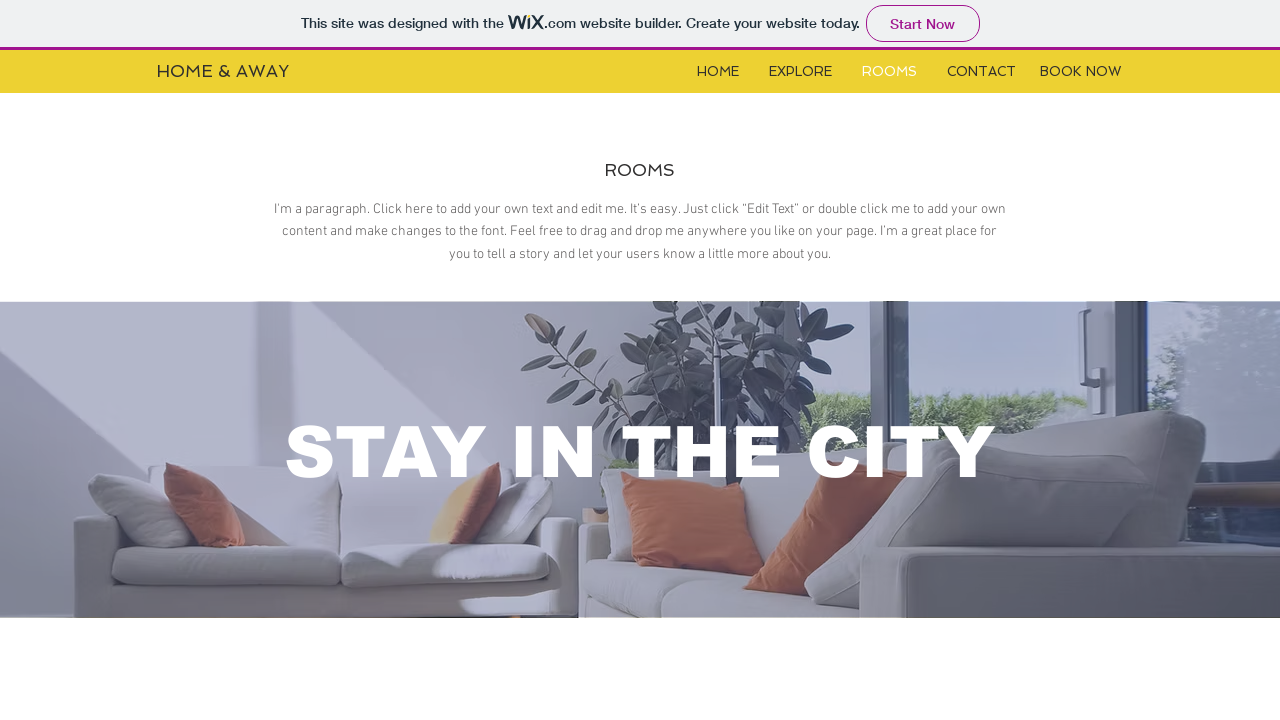

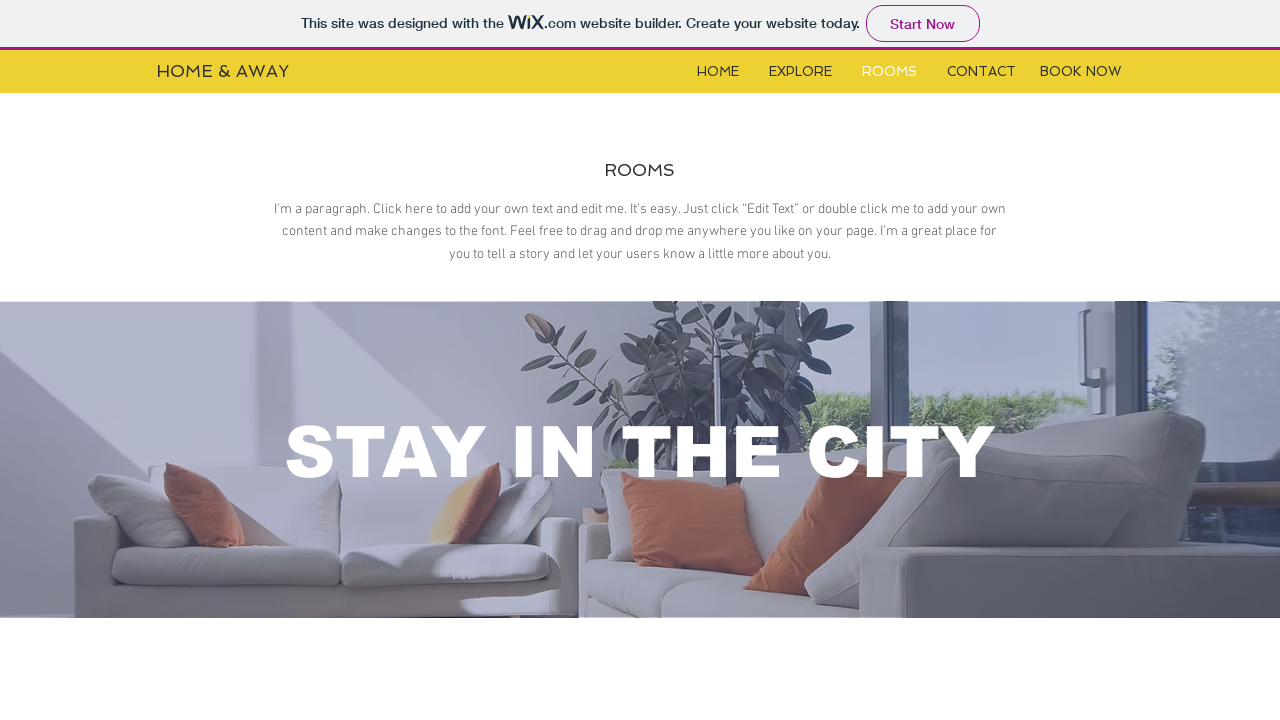